Navigates to the AMF France financial declarations database and verifies that card titles are loaded and visible on the page.

Starting URL: https://bdif.amf-france.org/fr

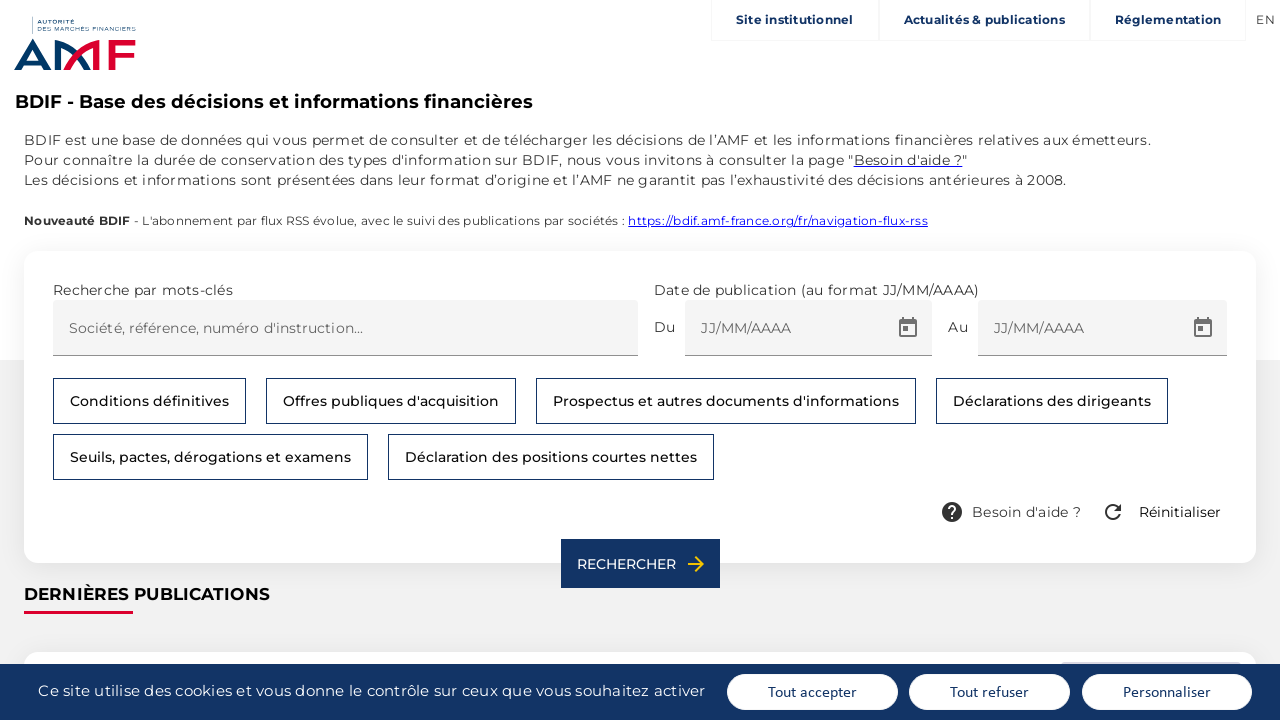

Navigated to AMF France financial declarations database
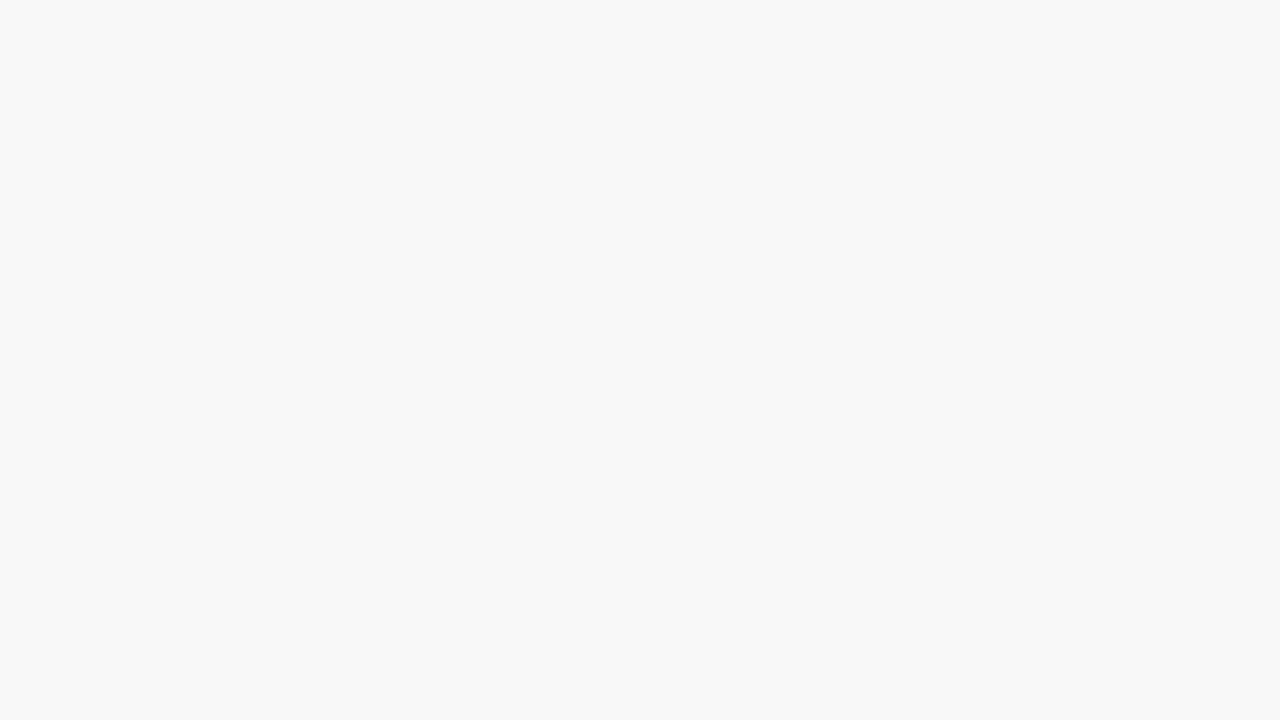

Card title elements loaded and became visible
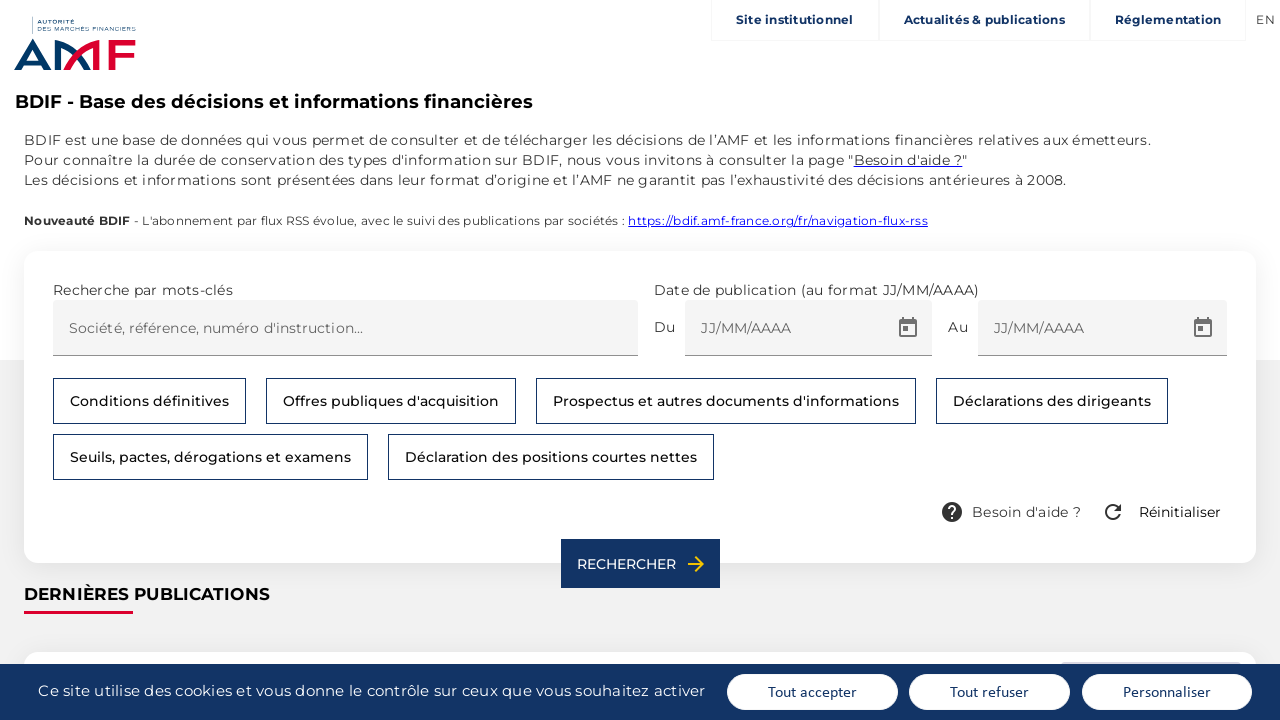

Retrieved all card title elements from the page
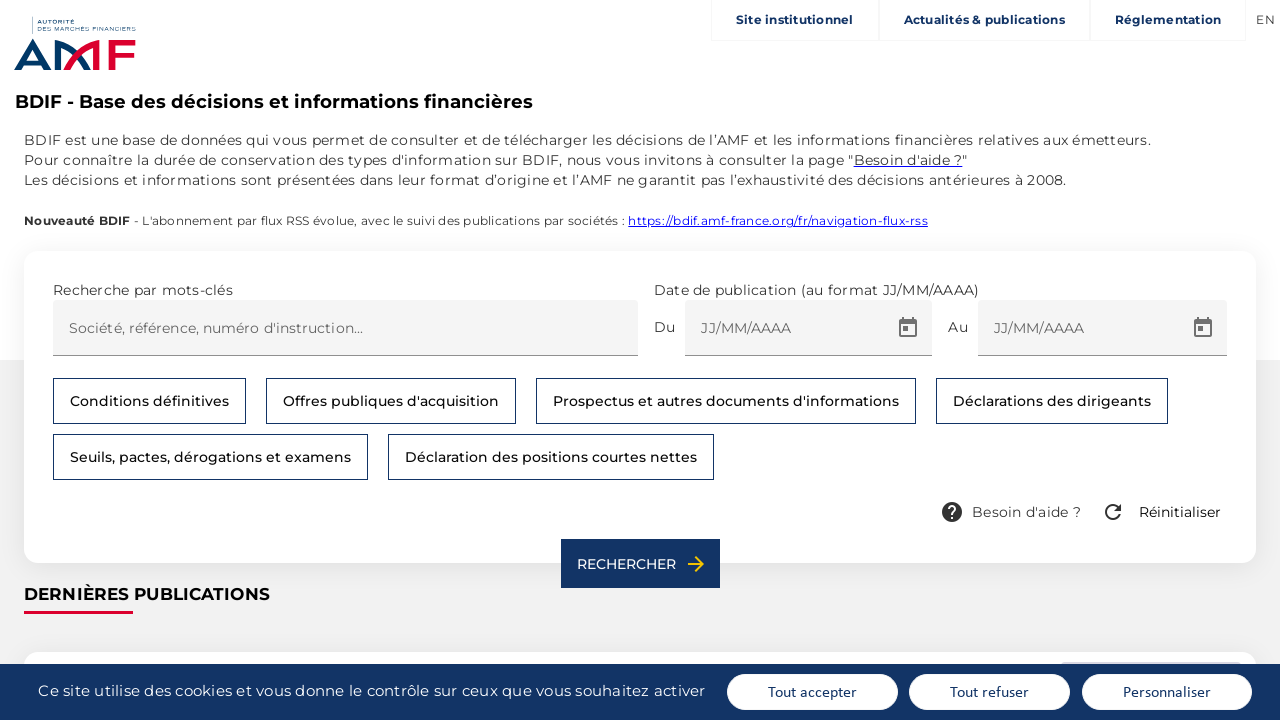

Verified that card titles are present on the page
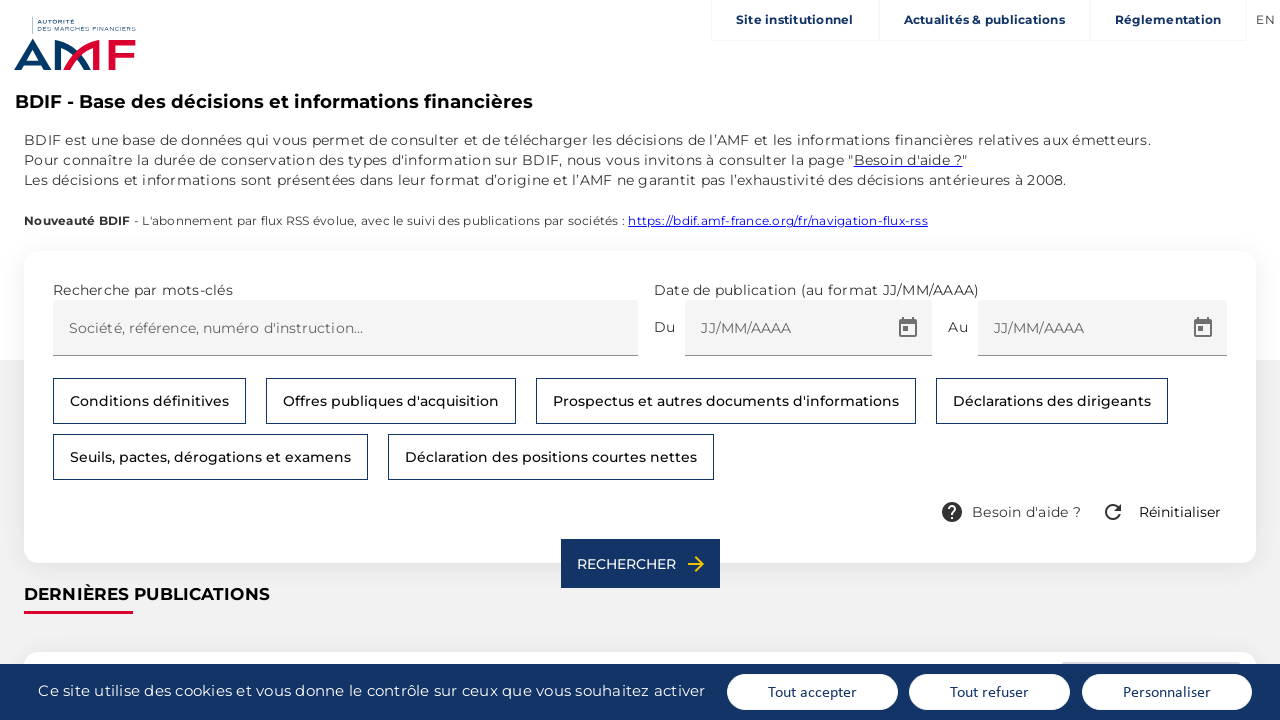

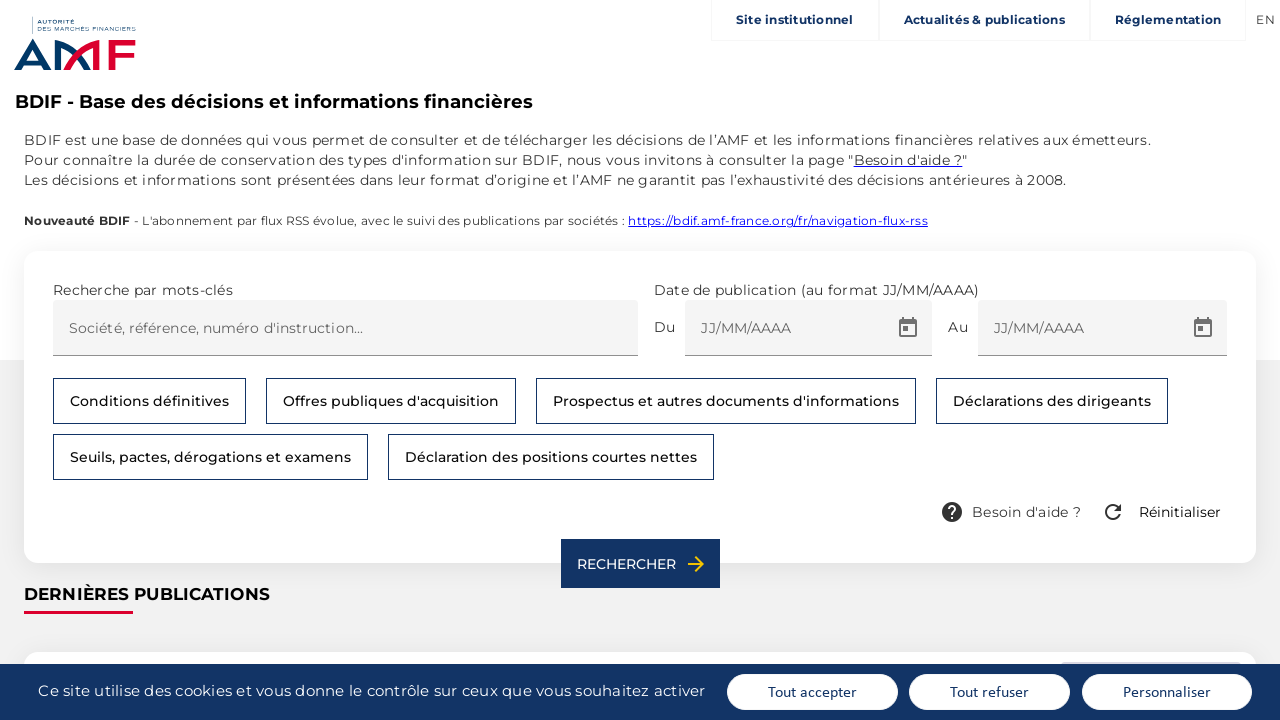